Demonstrates clicking on a disabled download button using JavaScript execution on Oracle's Java archive downloads page

Starting URL: https://www.oracle.com/in/java/technologies/javase/javase7-archive-downloads.html

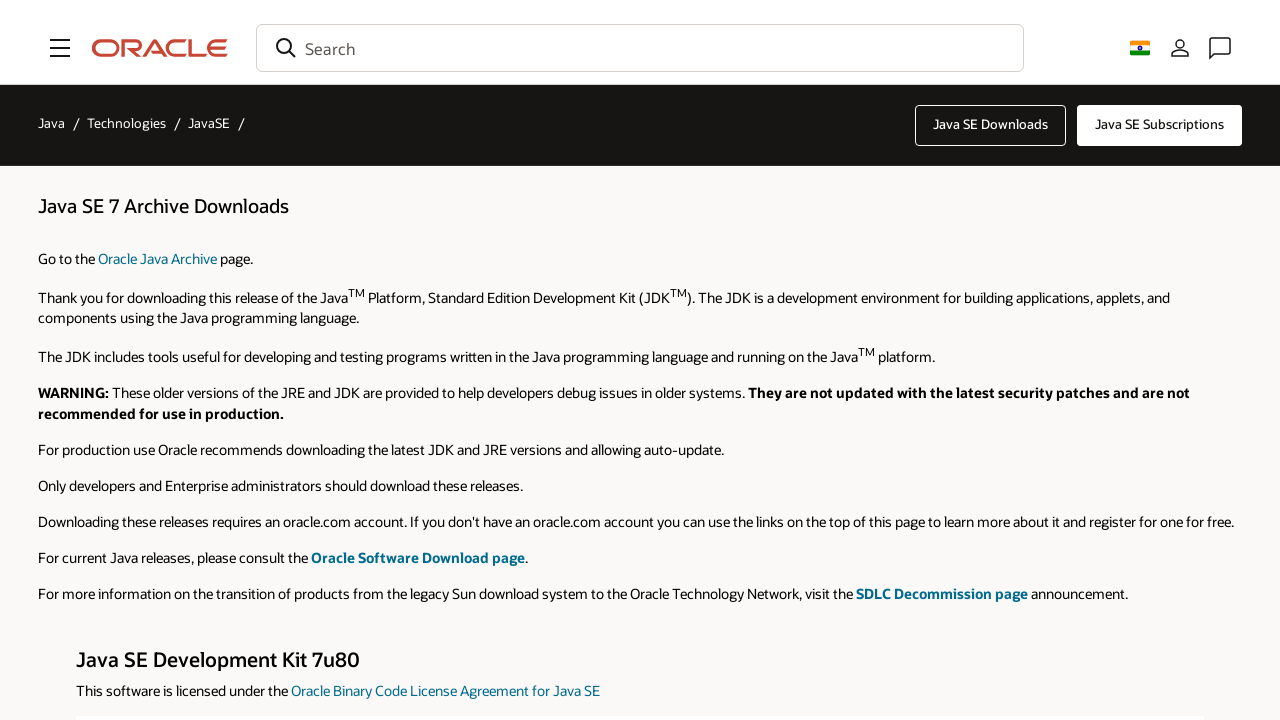

Clicked on jdk-7u80-windows-x64.exe link to expand download section at (963, 360) on a:has-text('jdk-7u80-windows-x64.exe')
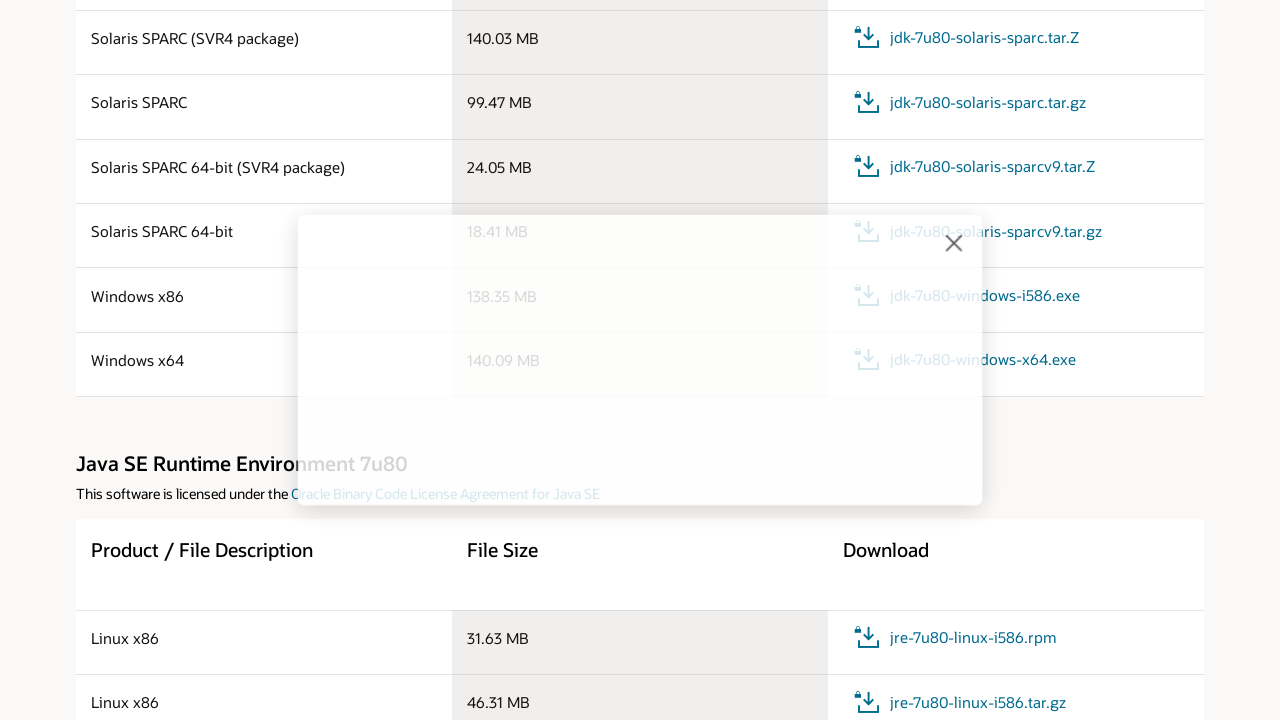

Waited 1000ms for download section to expand
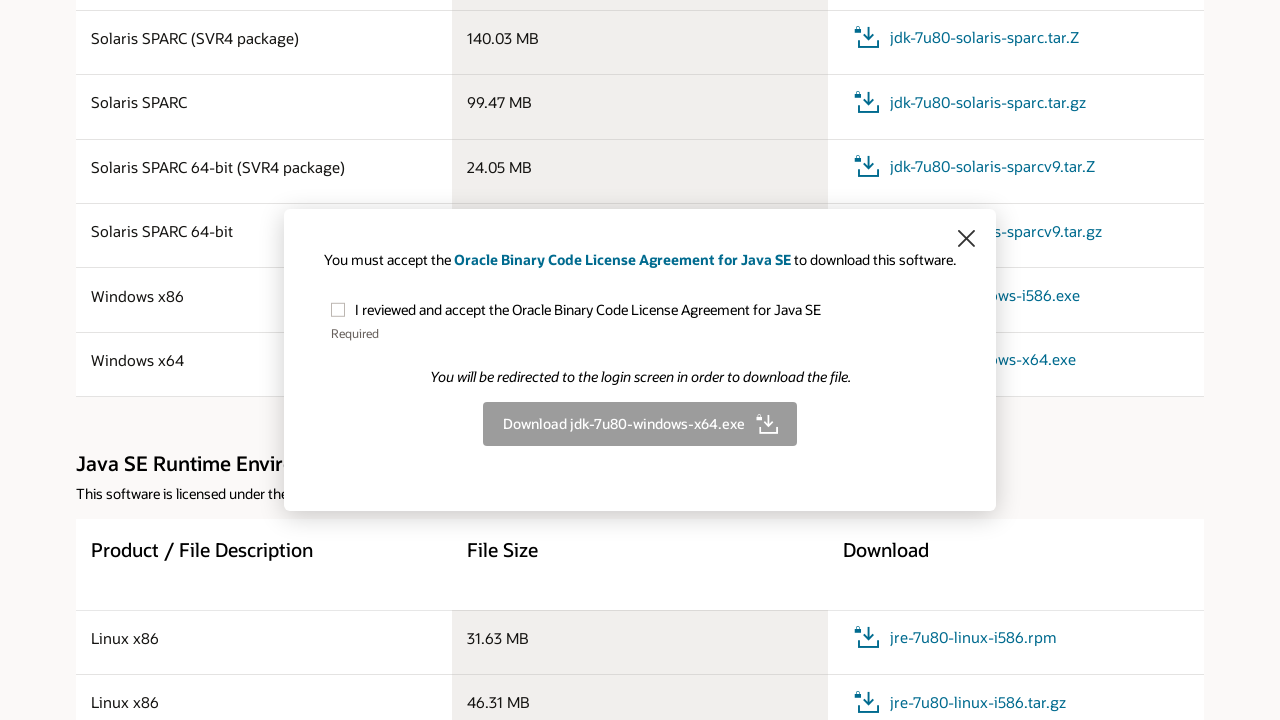

Located the disabled download button for jdk-7u80-windows-x64.exe
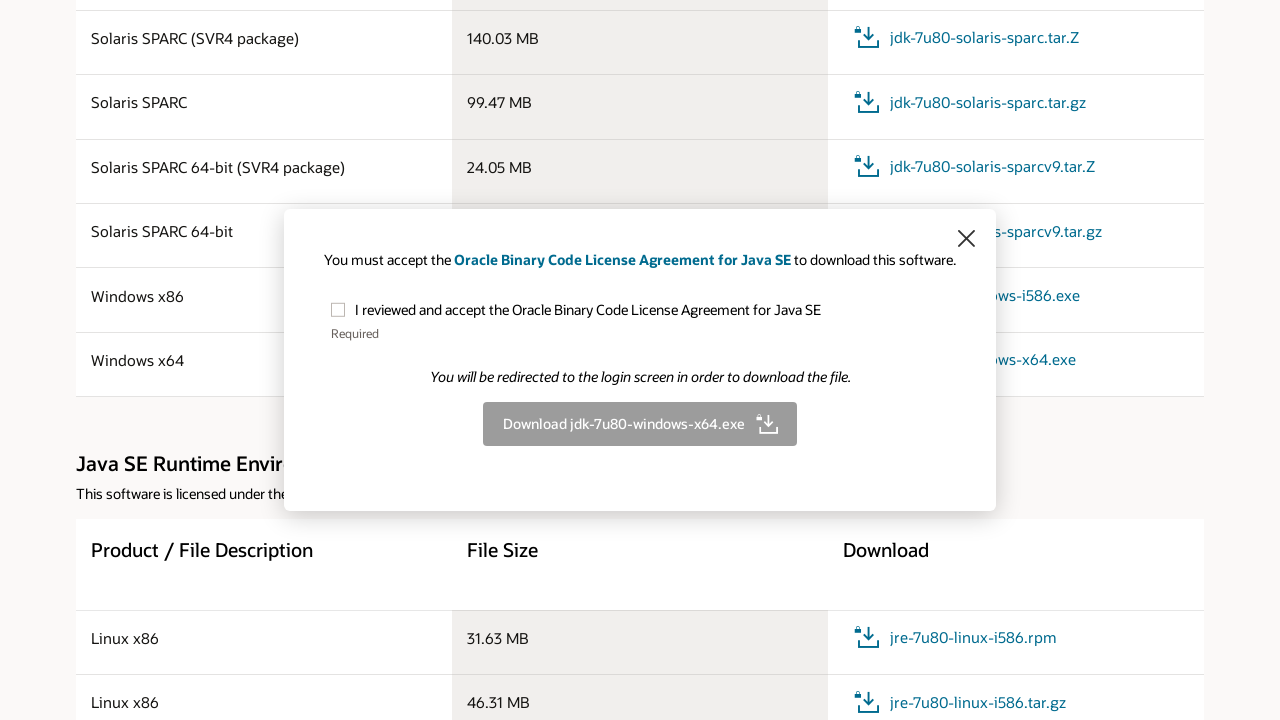

Executed JavaScript to click the disabled download button
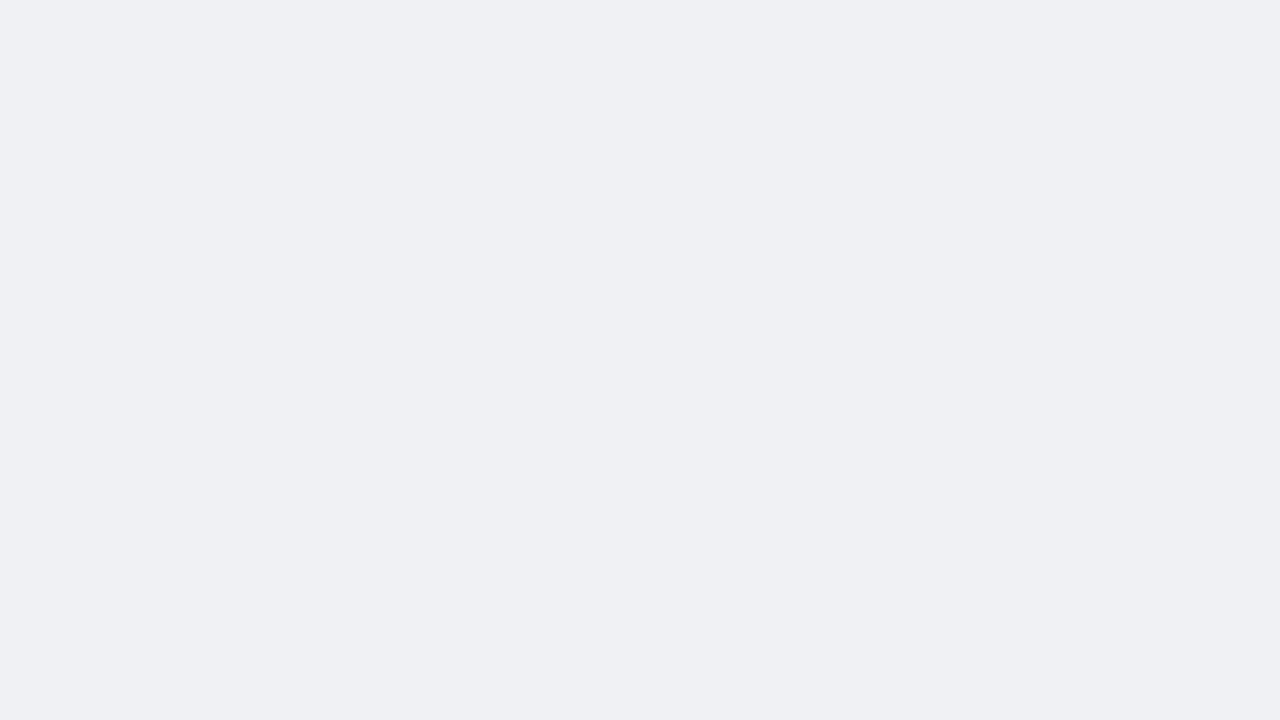

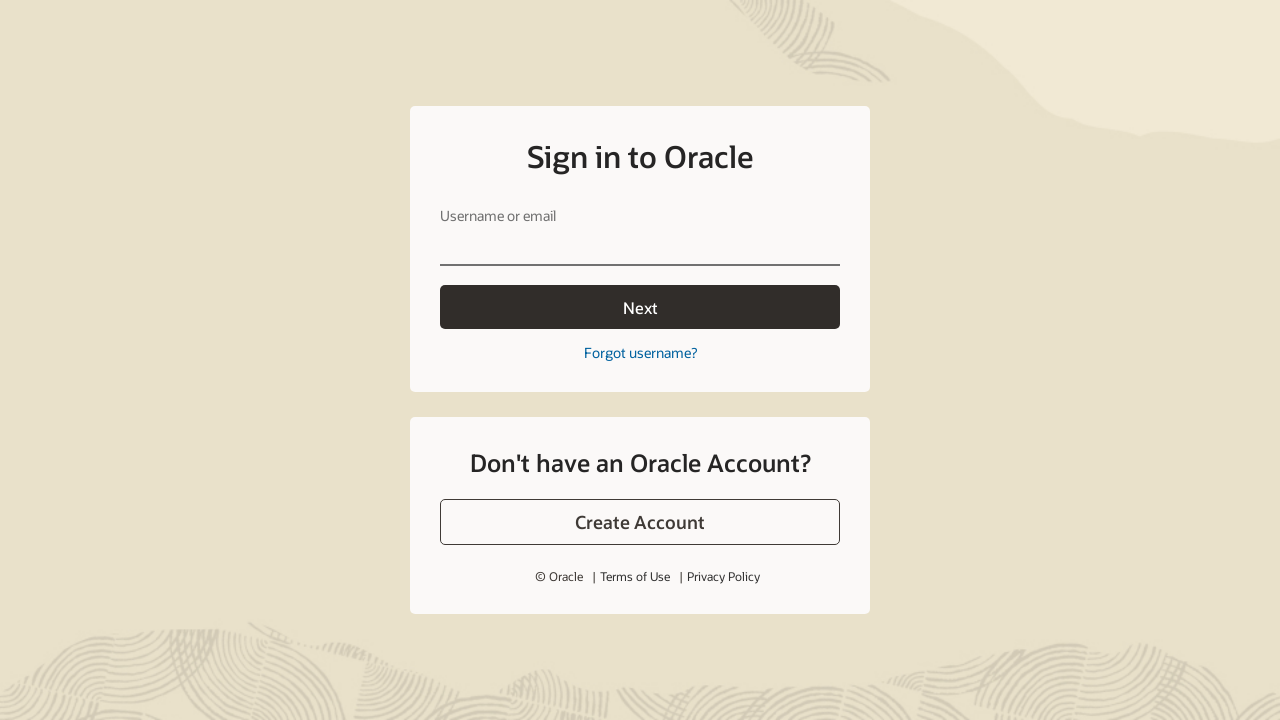